Handles different types of alerts (simple, confirm, and prompt) on the demo page

Starting URL: https://demoqa.com/alerts

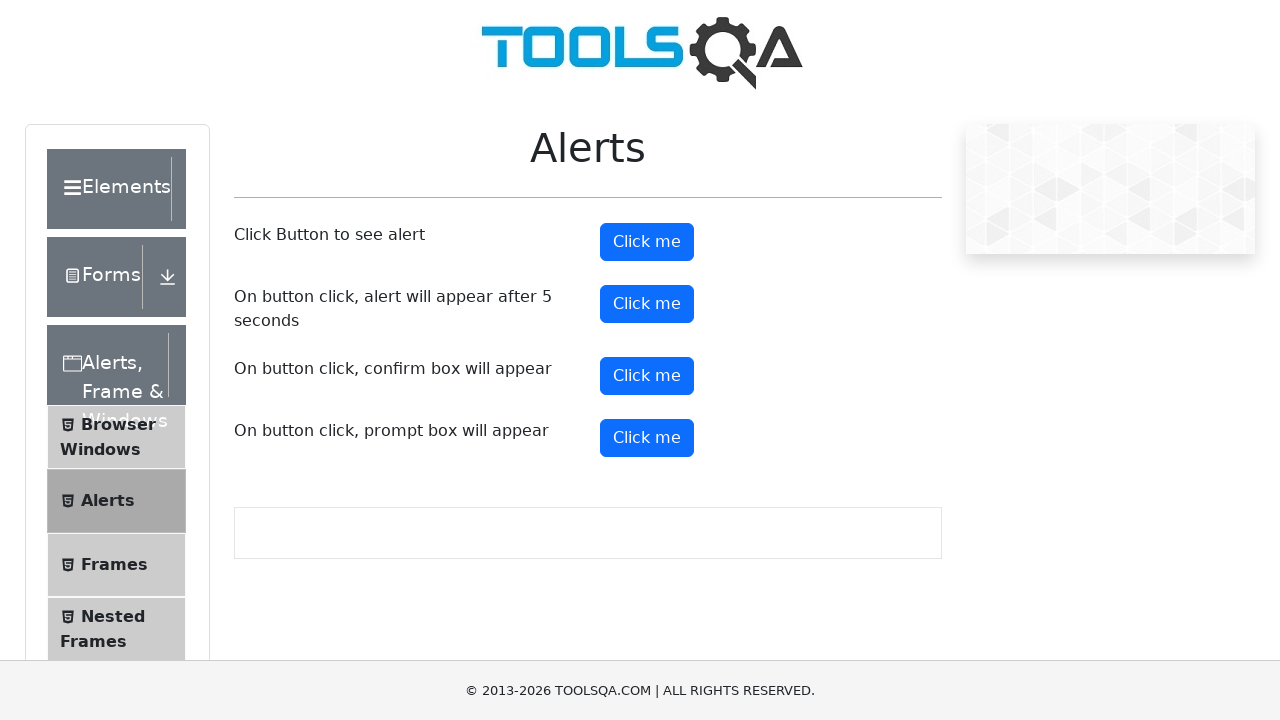

Clicked button to trigger simple alert at (647, 242) on #alertButton
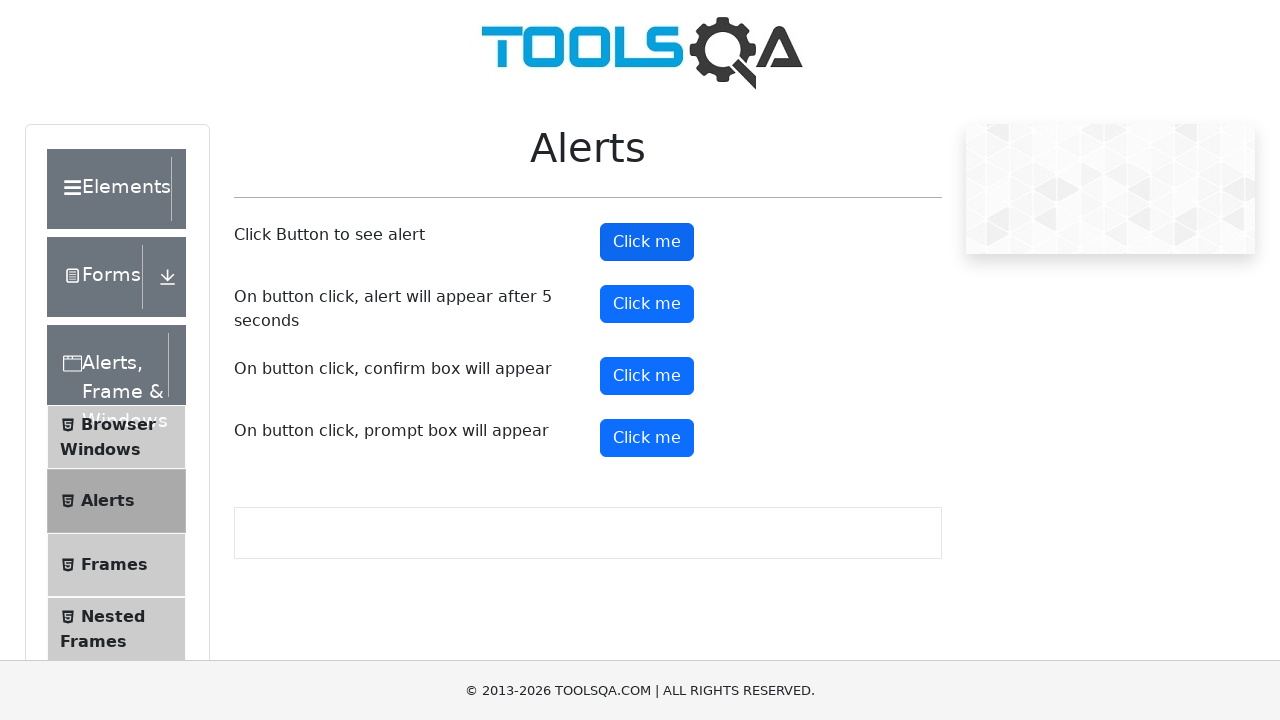

Accepted simple alert dialog
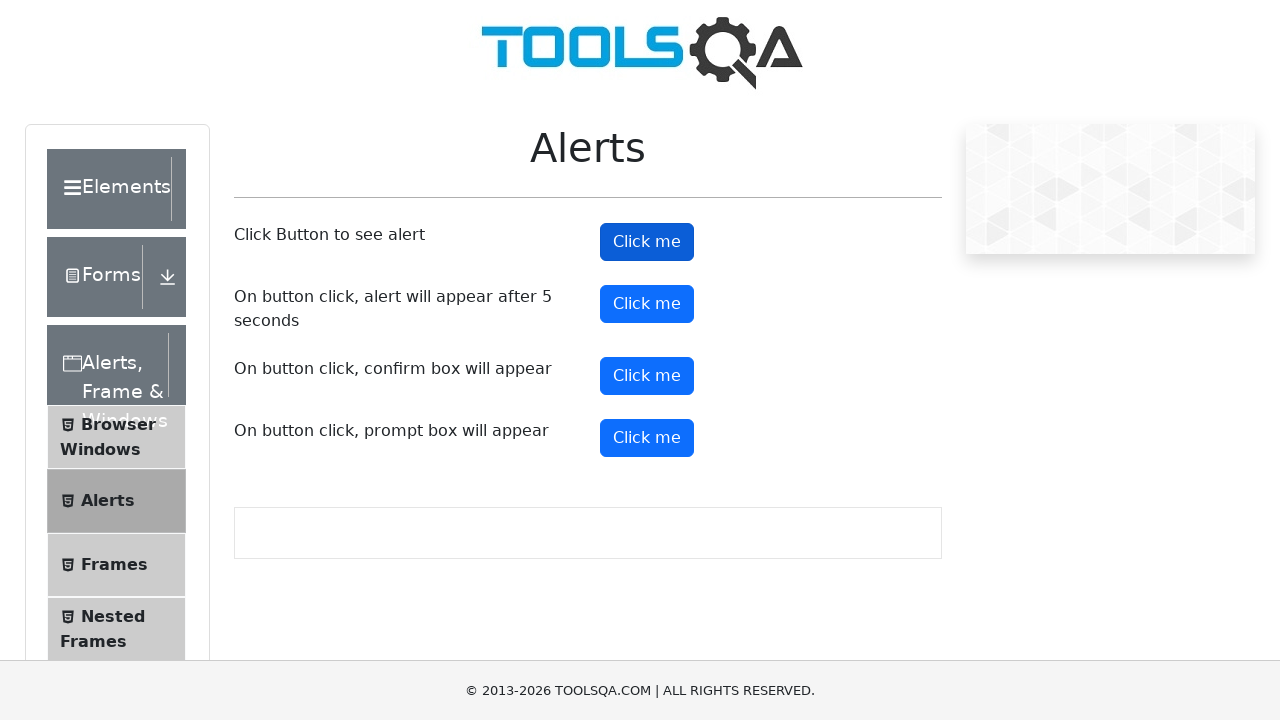

Clicked button to trigger confirm alert at (647, 376) on #confirmButton
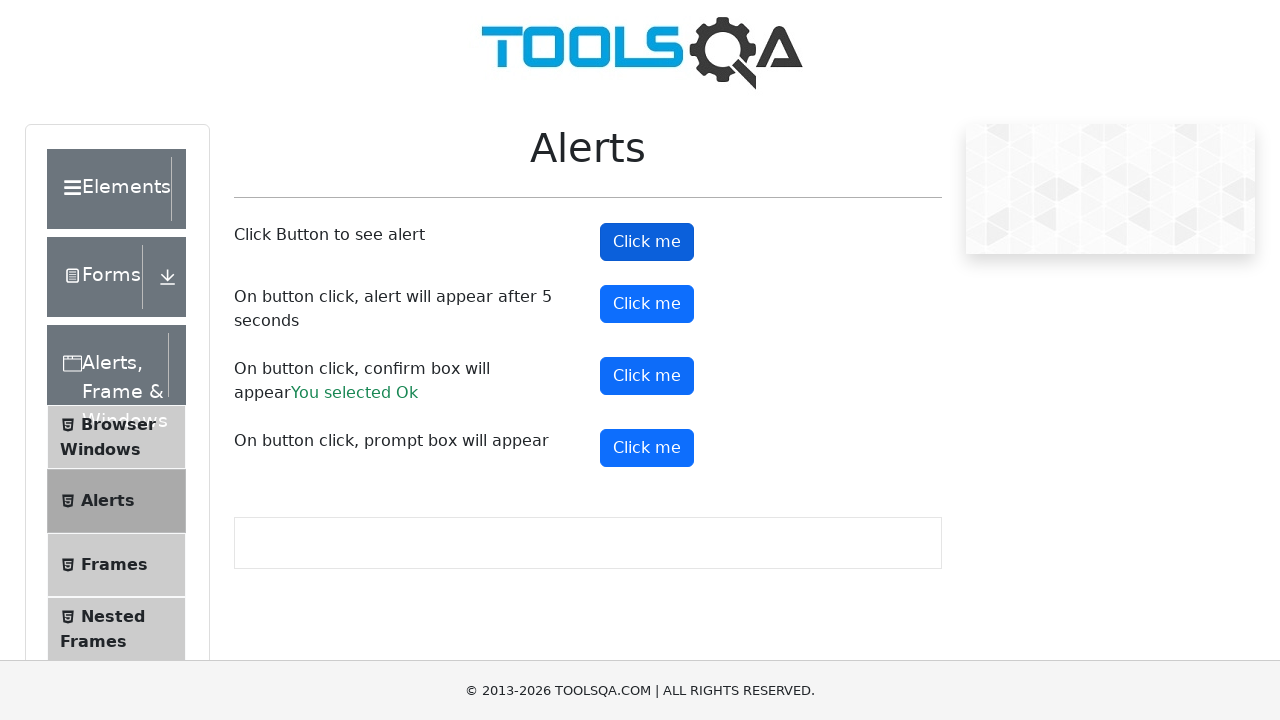

Dismissed confirm alert dialog
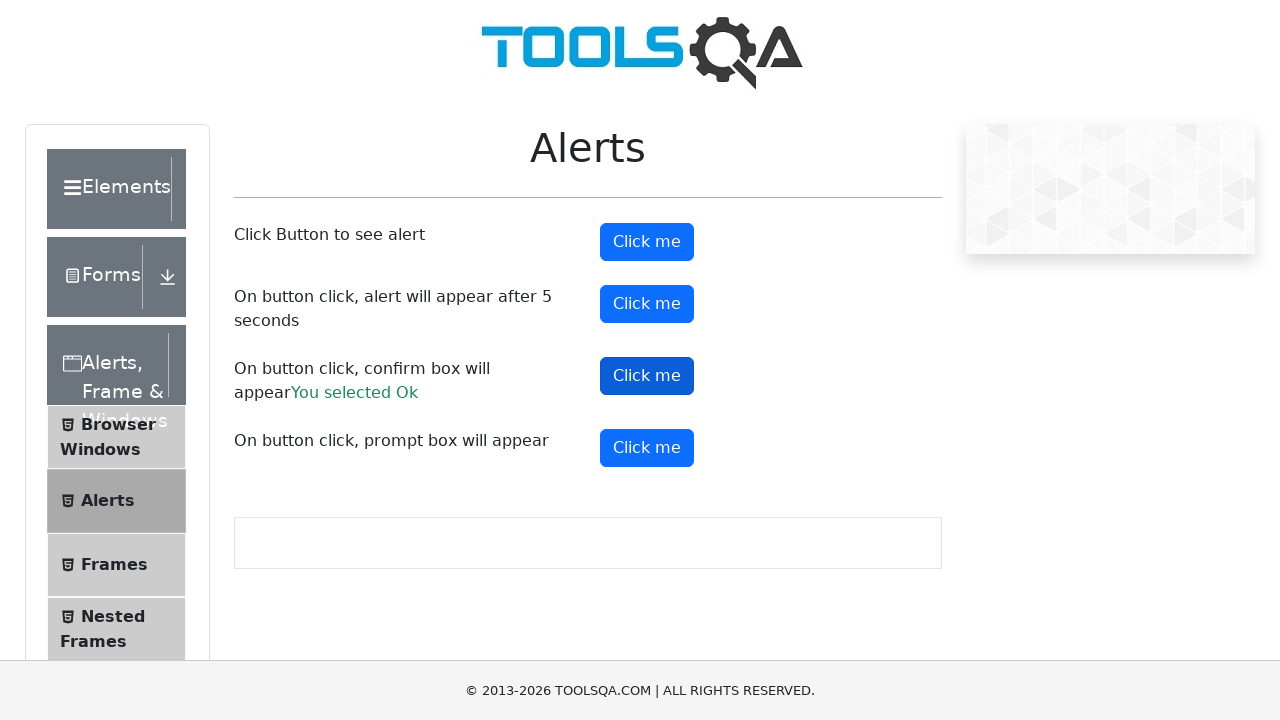

Set up prompt dialog handler to accept with 'Hello!'
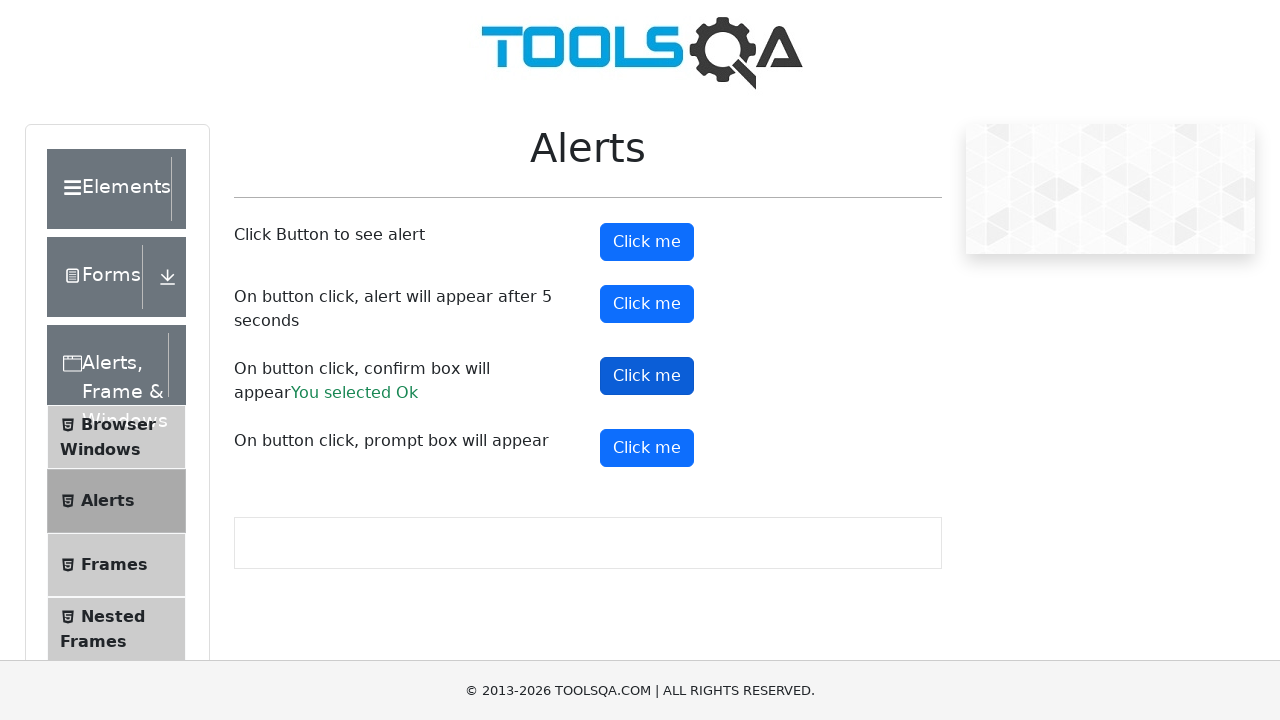

Clicked button to trigger prompt alert at (647, 448) on #promtButton
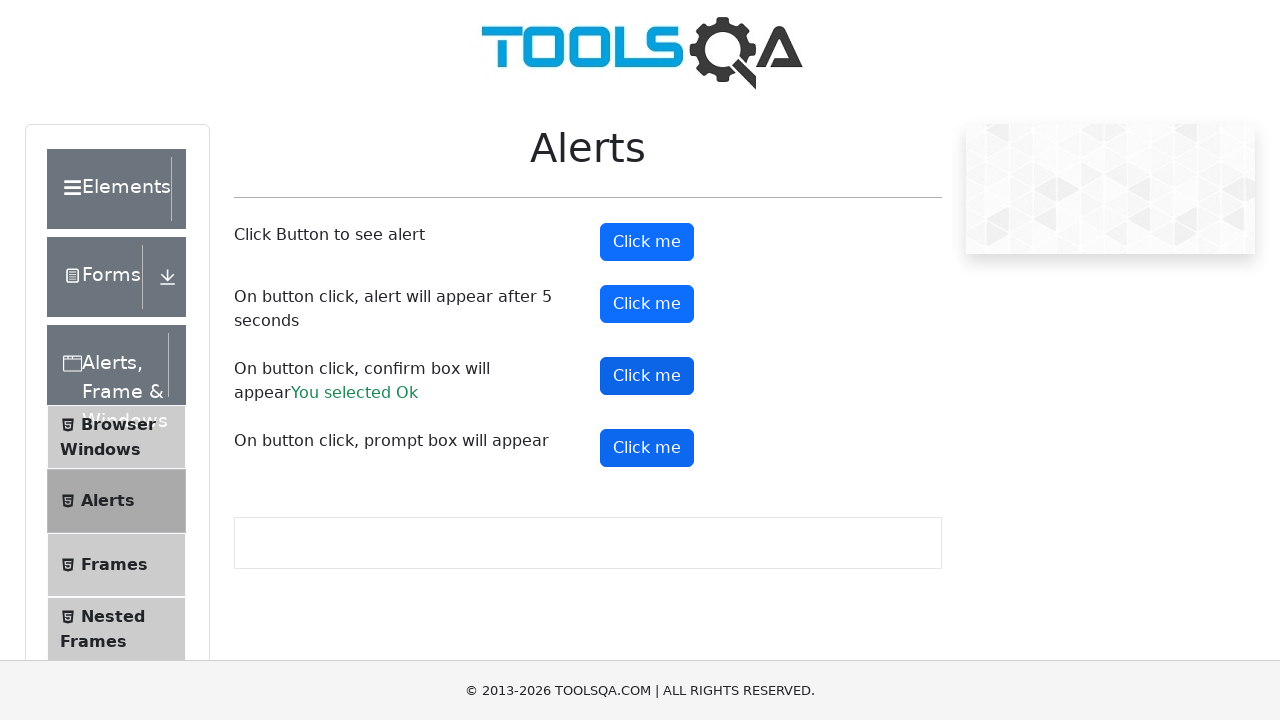

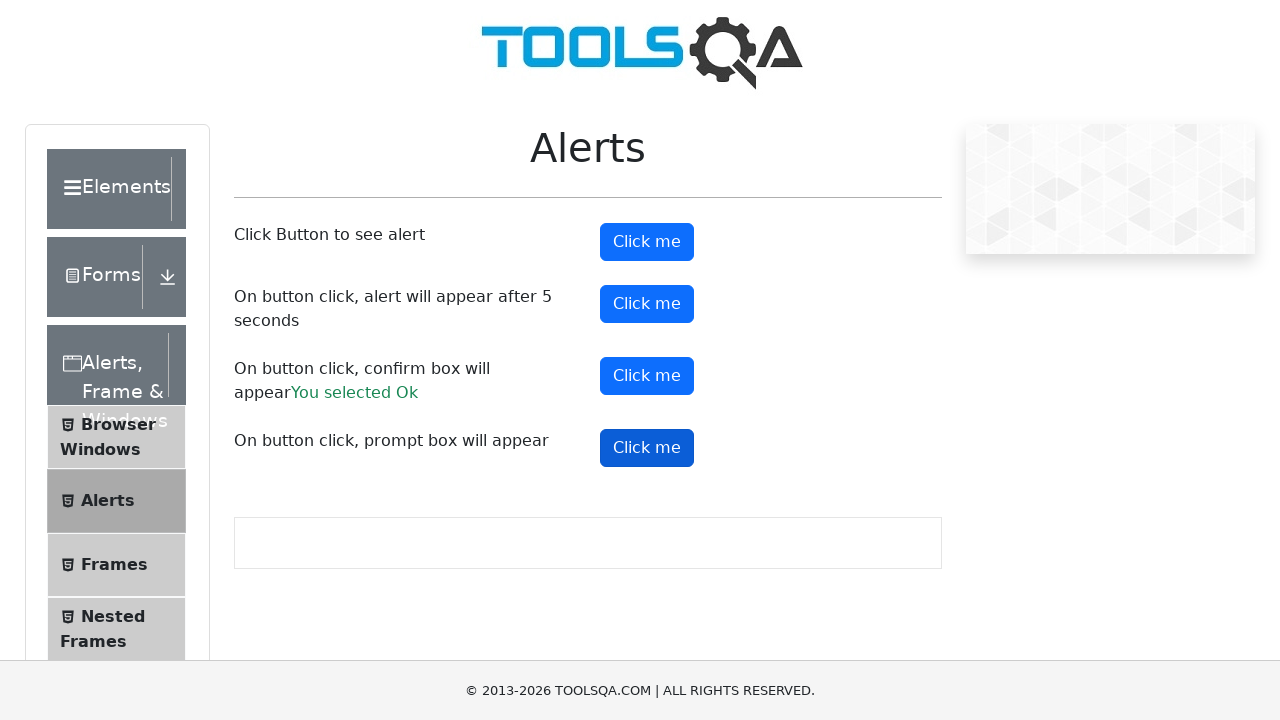